Tests drag and drop functionality on jQuery UI demo page by dragging an element to specific coordinates

Starting URL: https://jqueryui.com/droppable/

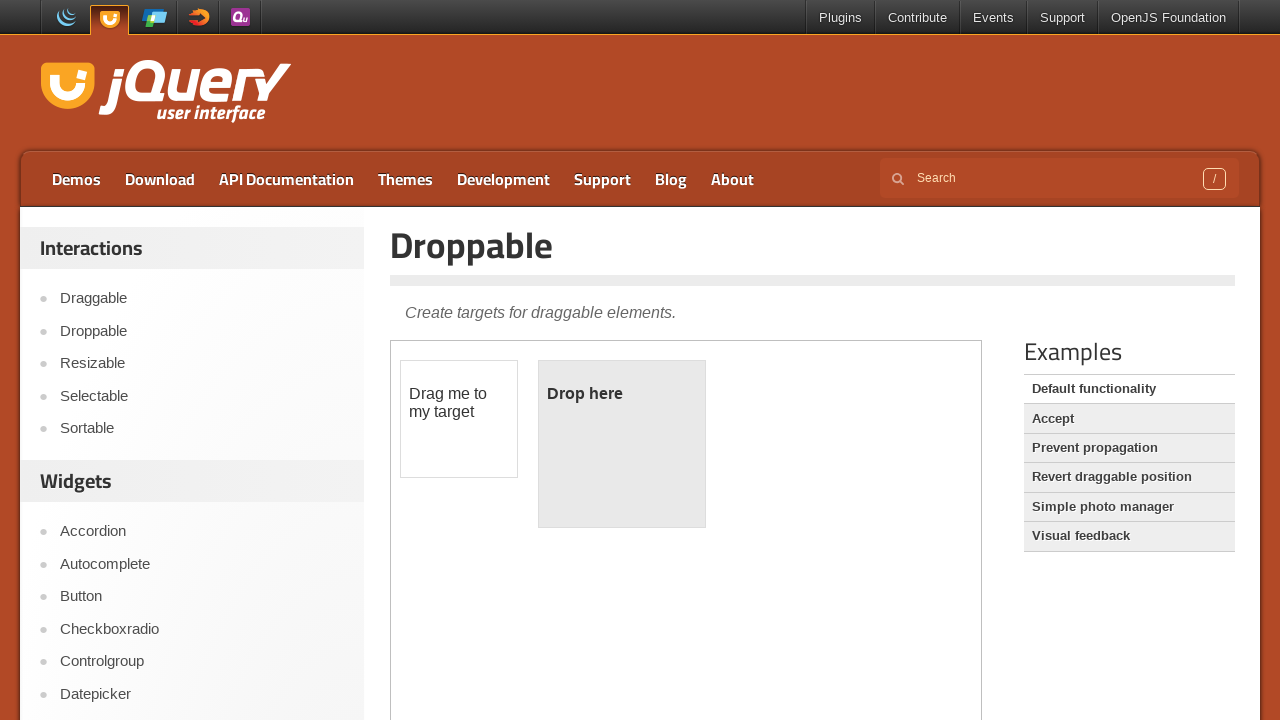

Located iframe containing drag and drop demo
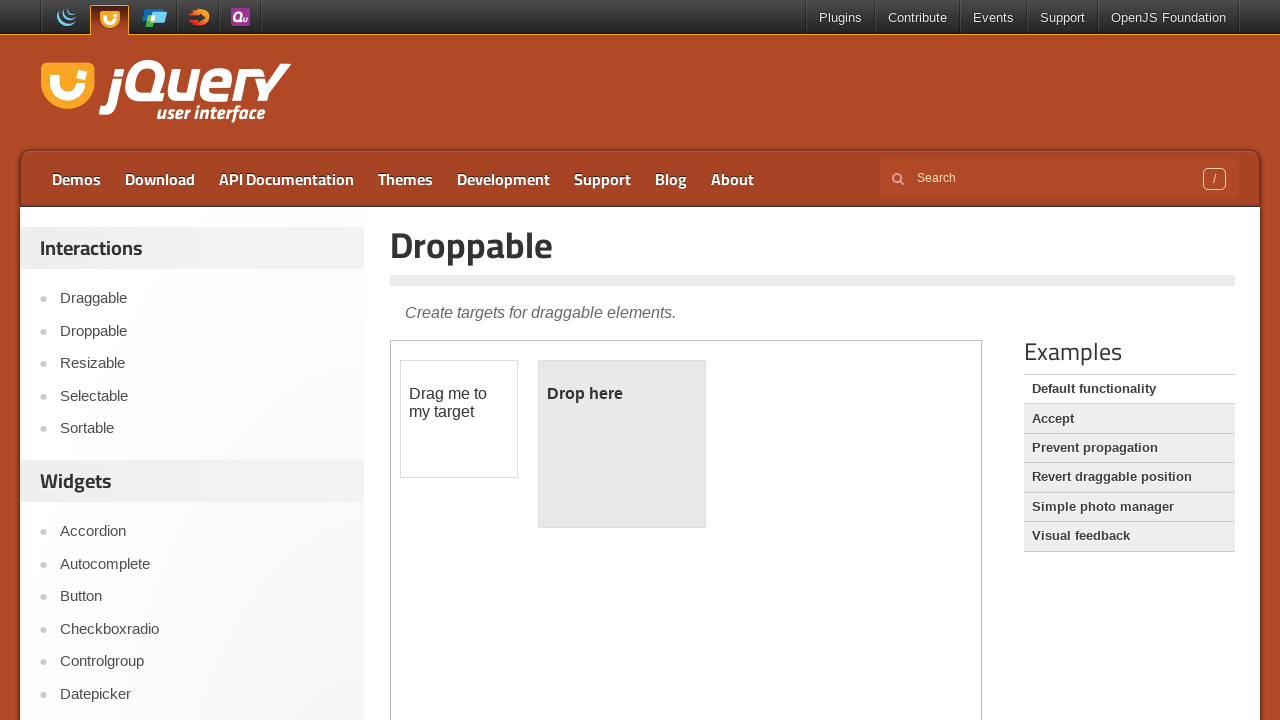

Located draggable element with ID 'draggable'
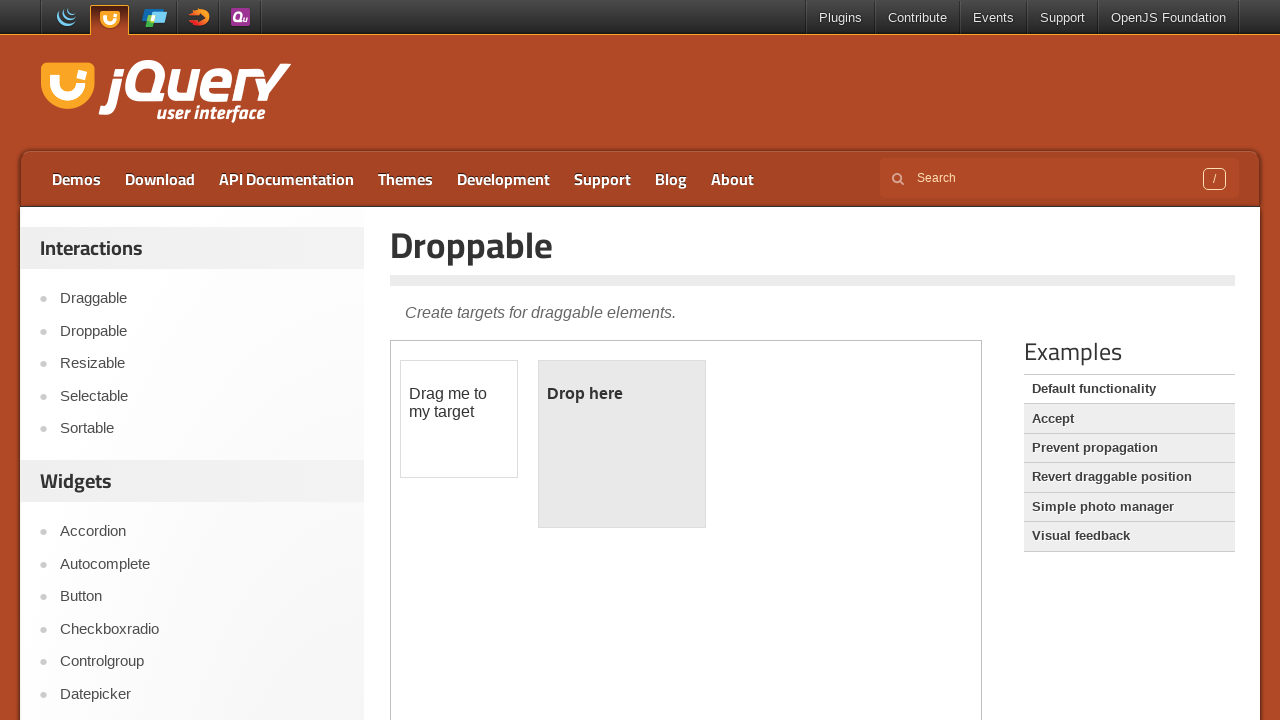

Retrieved bounding box of draggable element
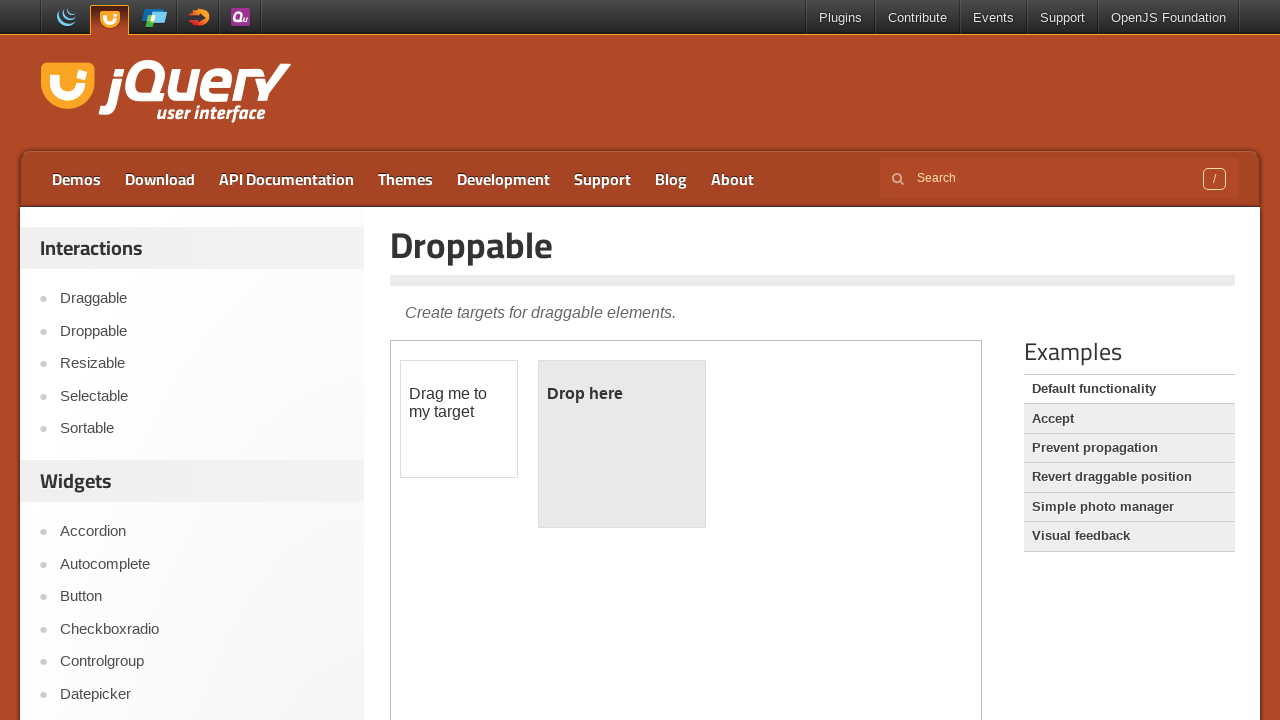

Moved mouse to center of draggable element at (459, 419)
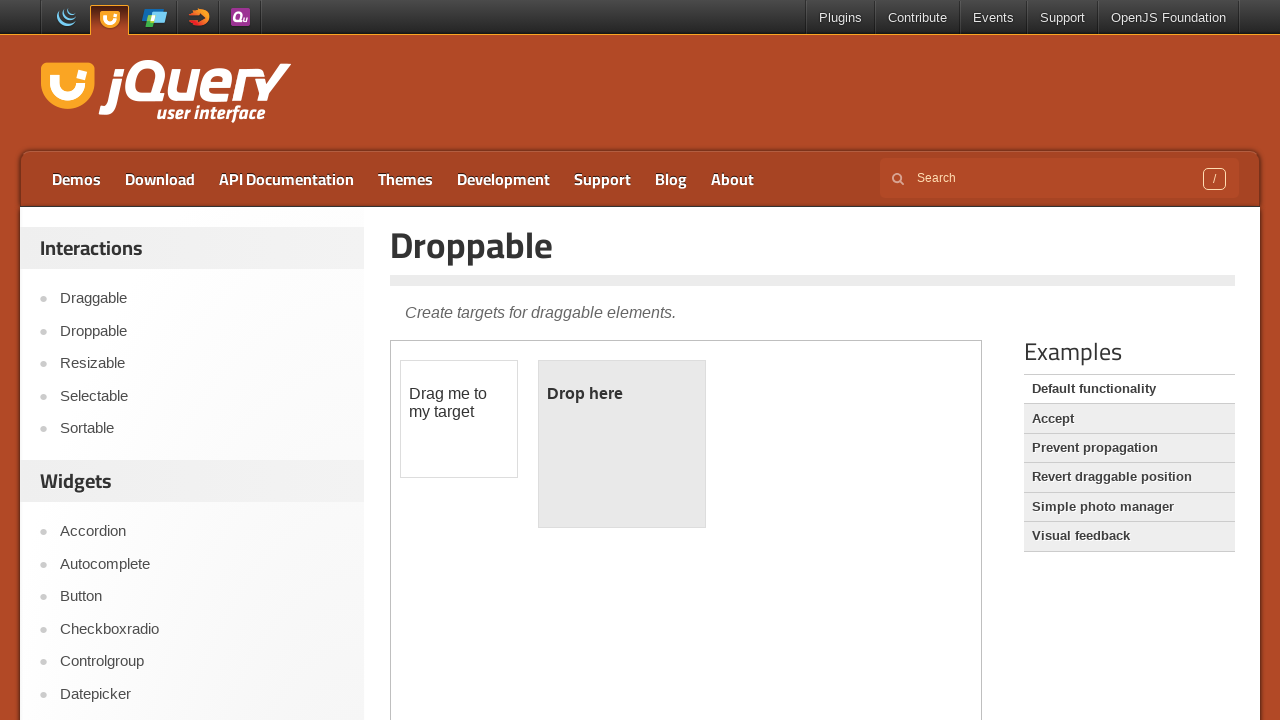

Pressed mouse button down on draggable element at (459, 419)
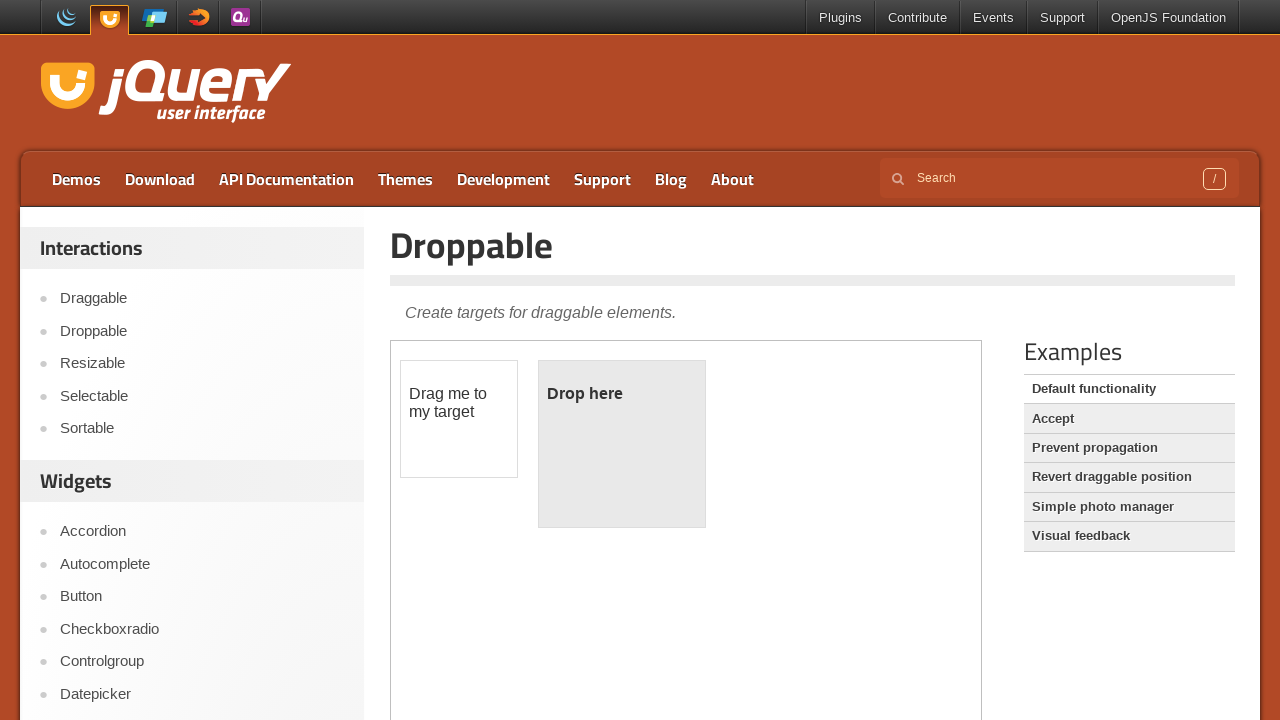

Dragged element 150px right and 50px down at (609, 469)
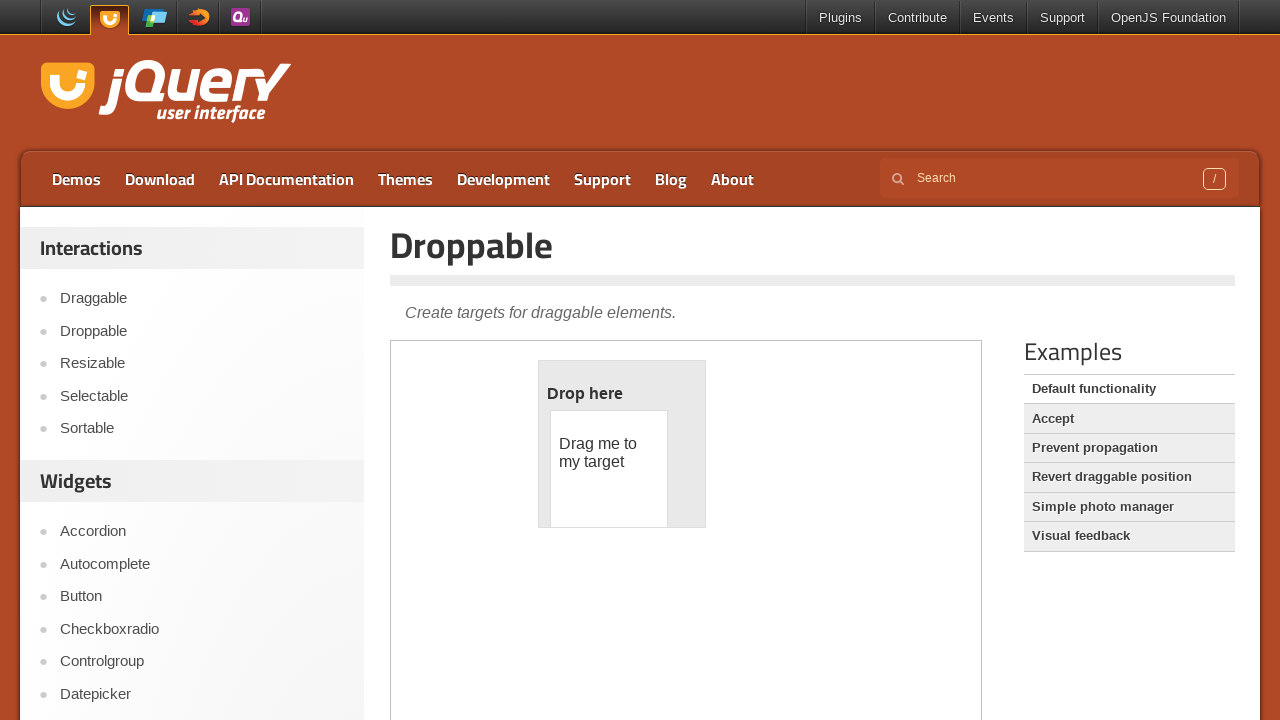

Released mouse button to complete drag and drop at (609, 469)
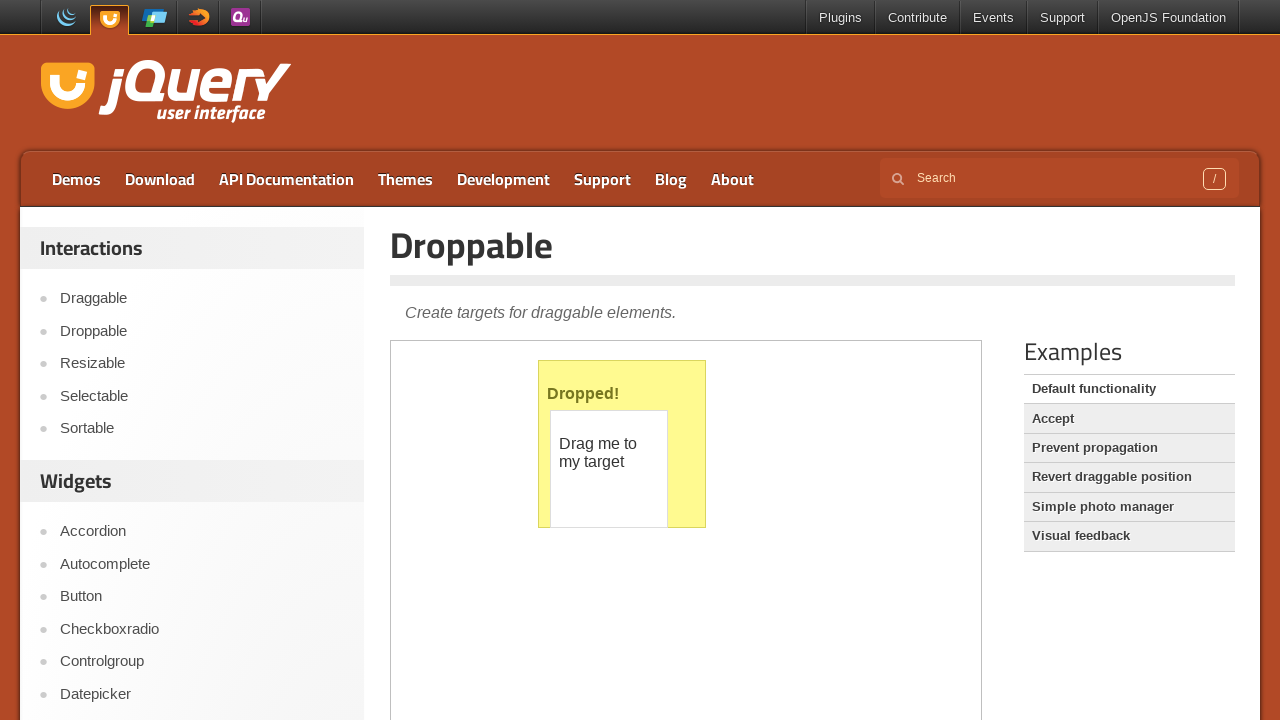

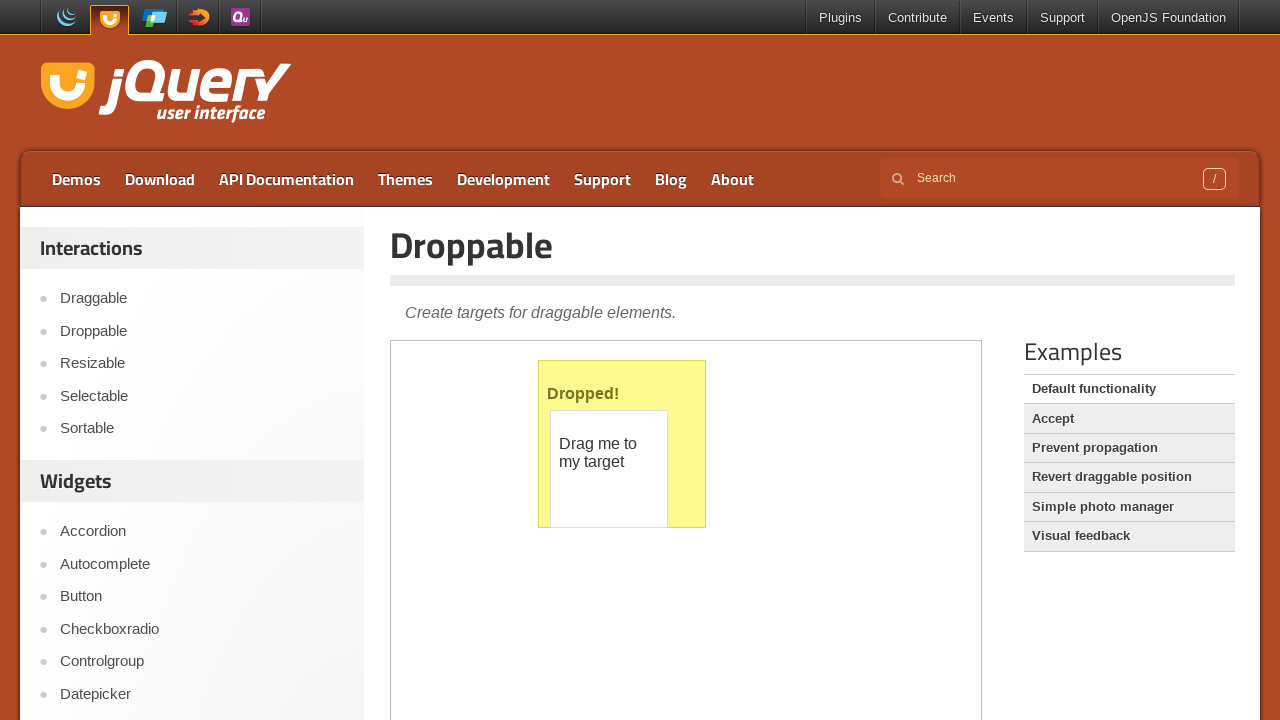